Clicks the Search Languages link in the footer and verifies navigation to the search page

Starting URL: https://www.99-bottles-of-beer.net/

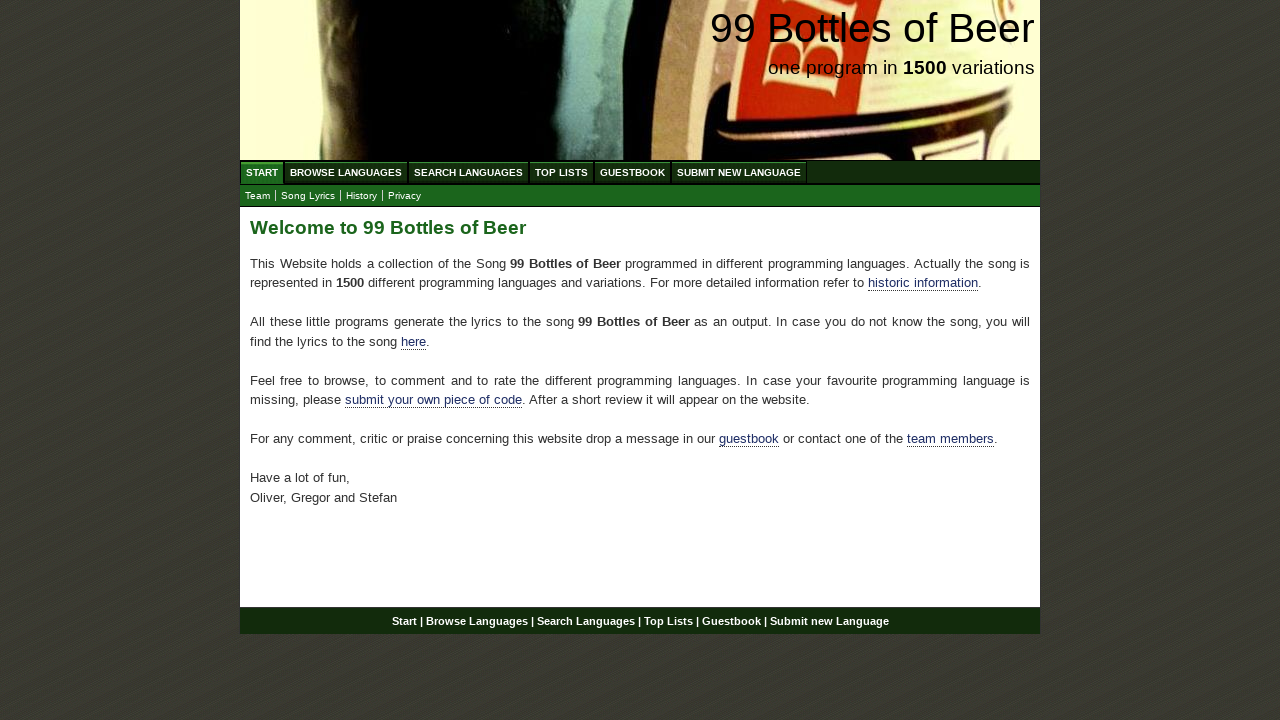

Clicked the Search Languages link in the footer at (586, 621) on div#footer a[href='/search.html']
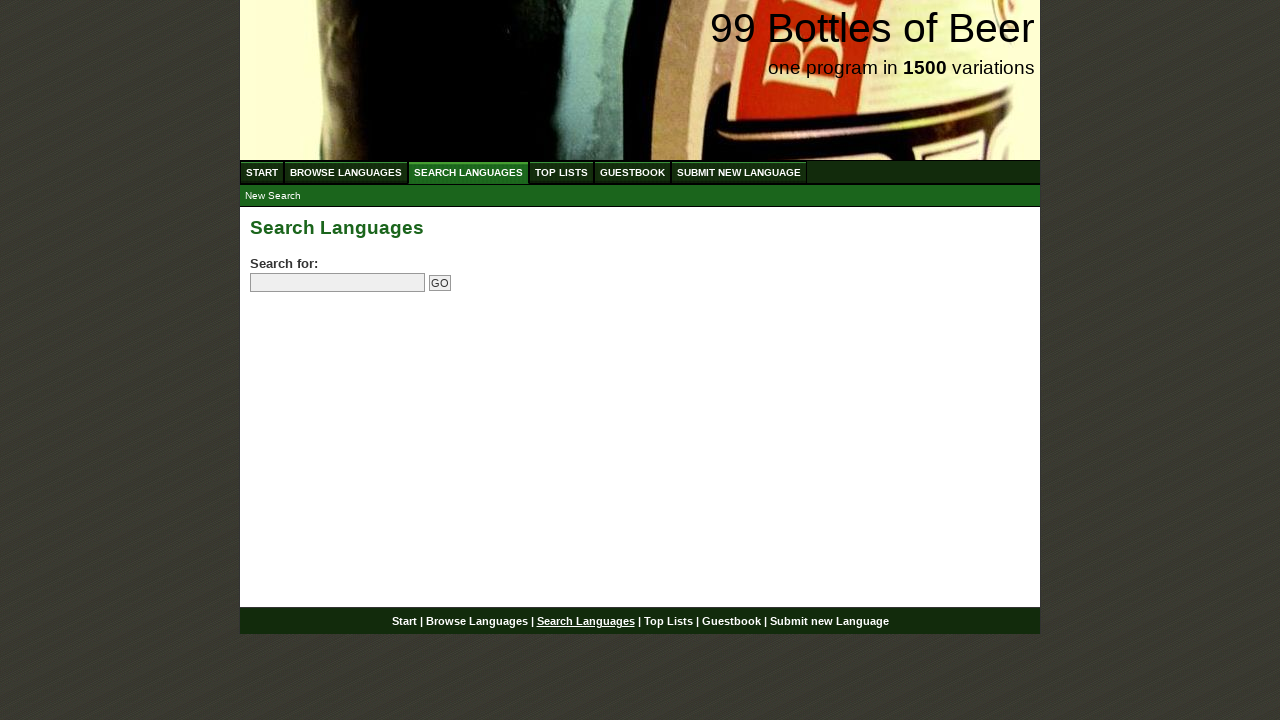

Verified navigation to search page at https://www.99-bottles-of-beer.net/search.html
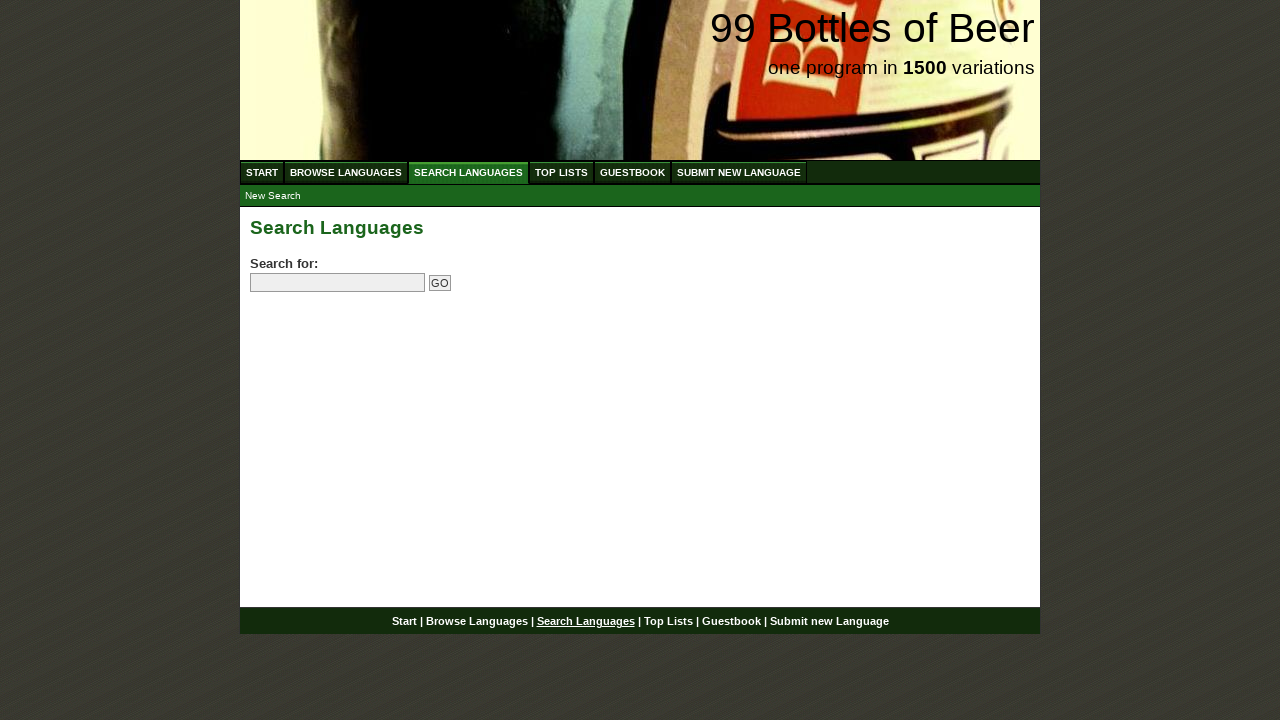

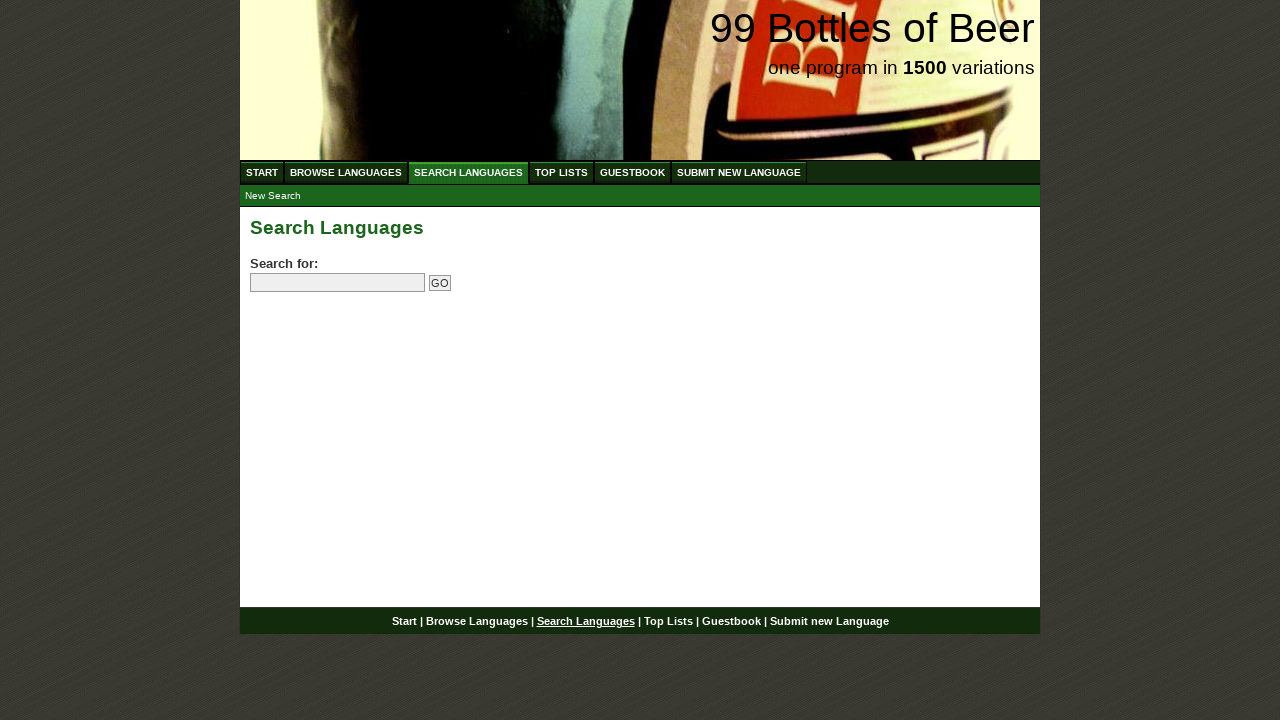